Tests editing a todo item by double-clicking, modifying text, and pressing Enter

Starting URL: https://demo.playwright.dev/todomvc

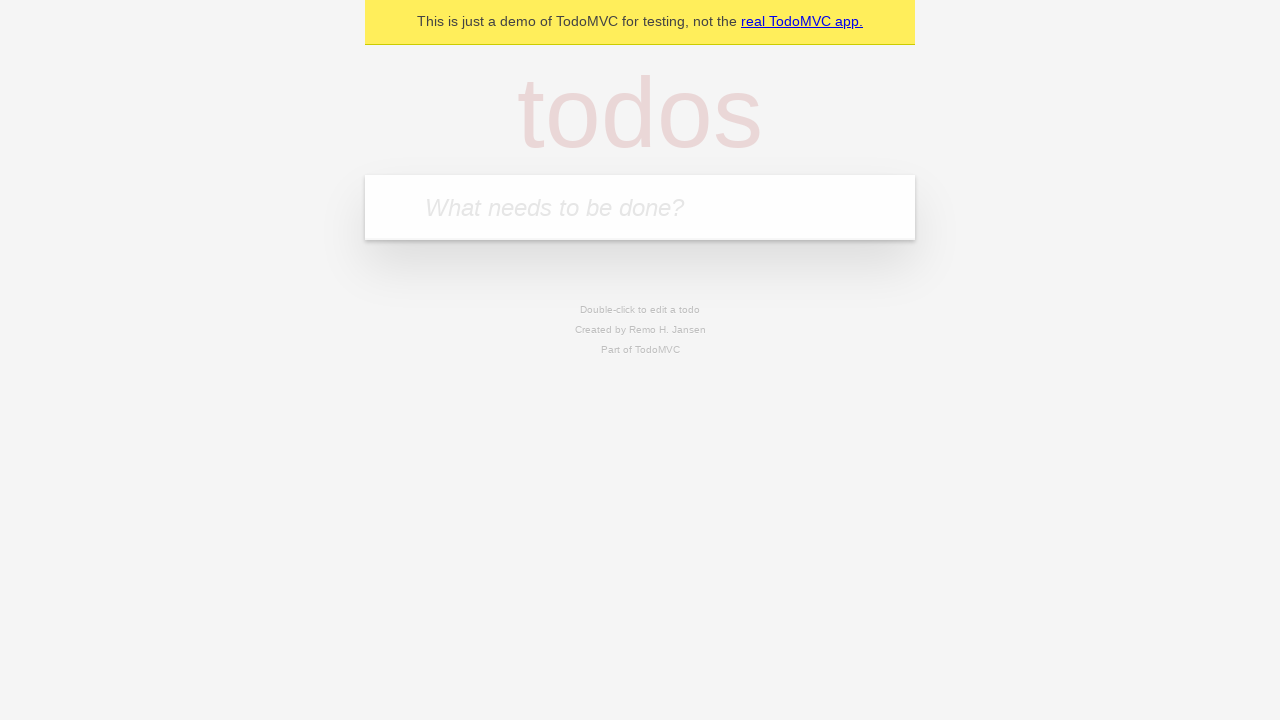

Filled new todo input with 'buy some cheese' on internal:attr=[placeholder="What needs to be done?"i]
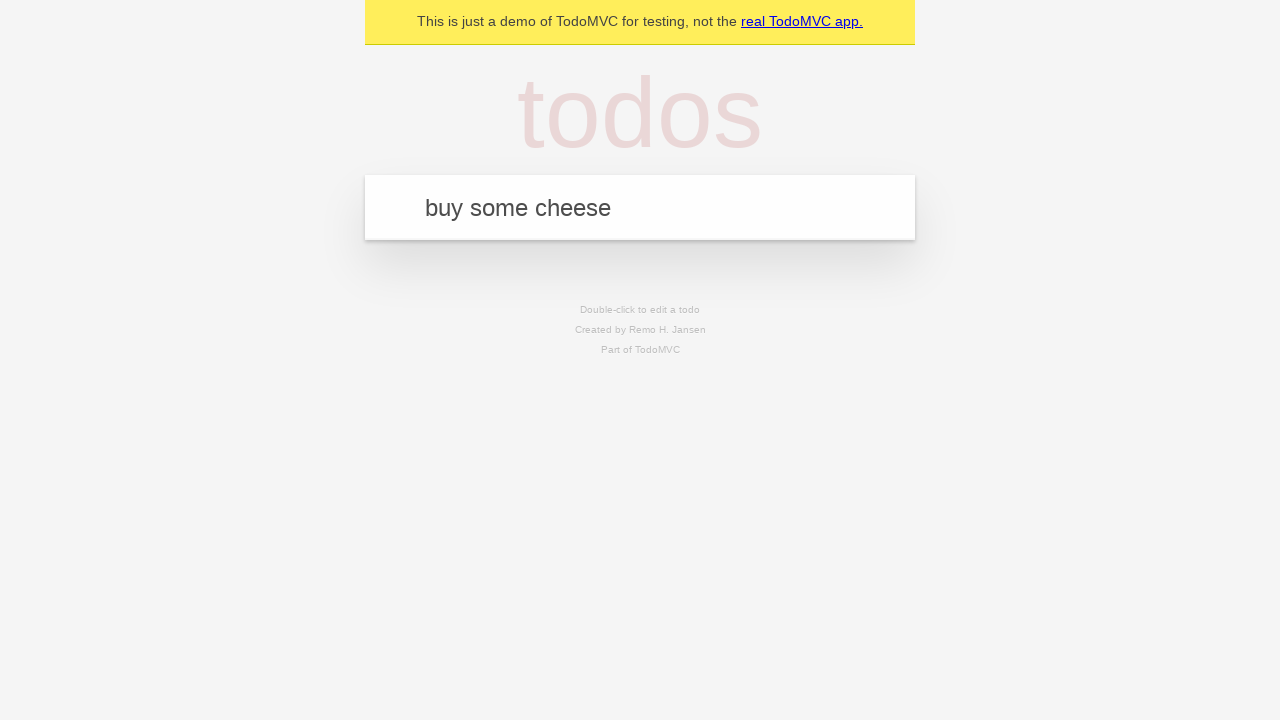

Pressed Enter to create todo 'buy some cheese' on internal:attr=[placeholder="What needs to be done?"i]
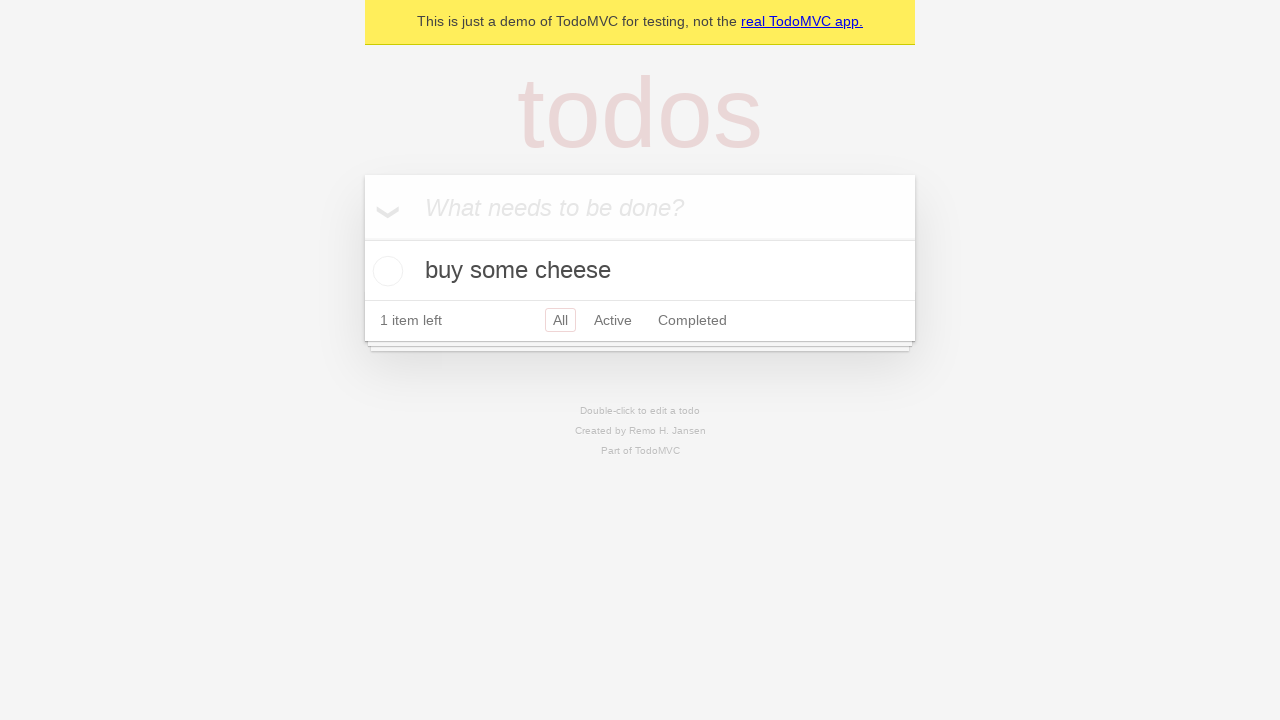

Filled new todo input with 'feed the cat' on internal:attr=[placeholder="What needs to be done?"i]
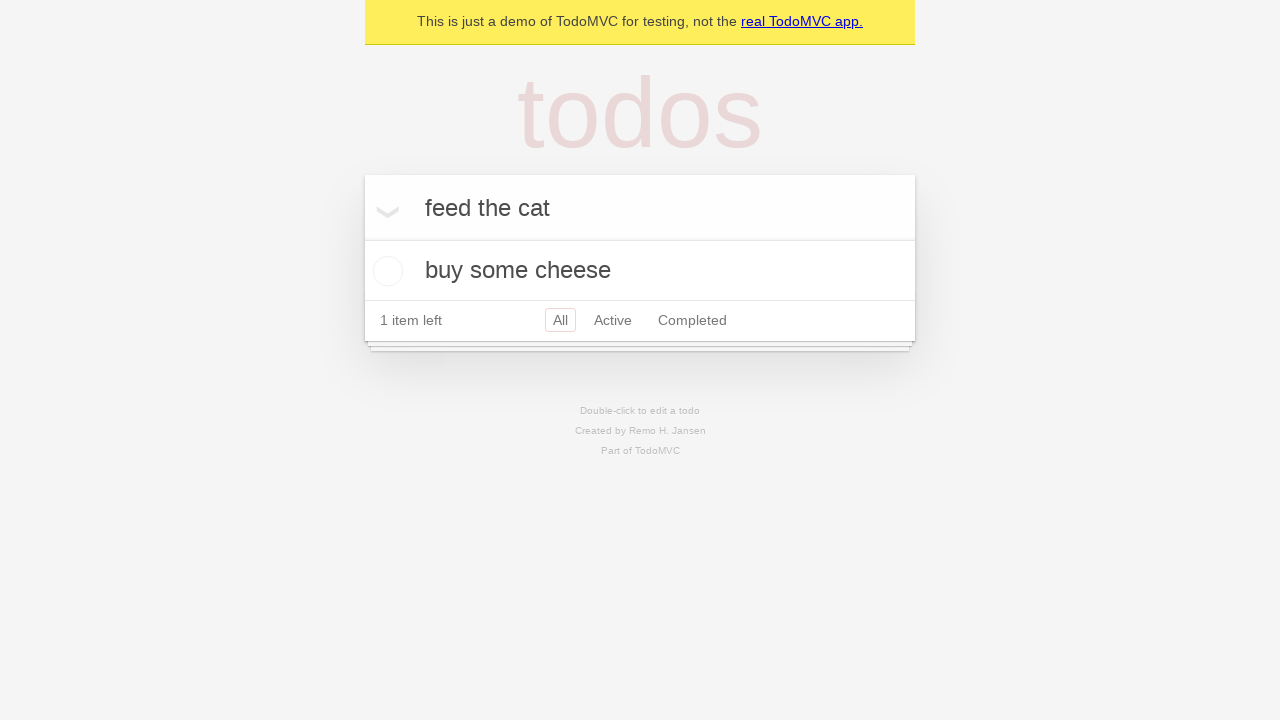

Pressed Enter to create todo 'feed the cat' on internal:attr=[placeholder="What needs to be done?"i]
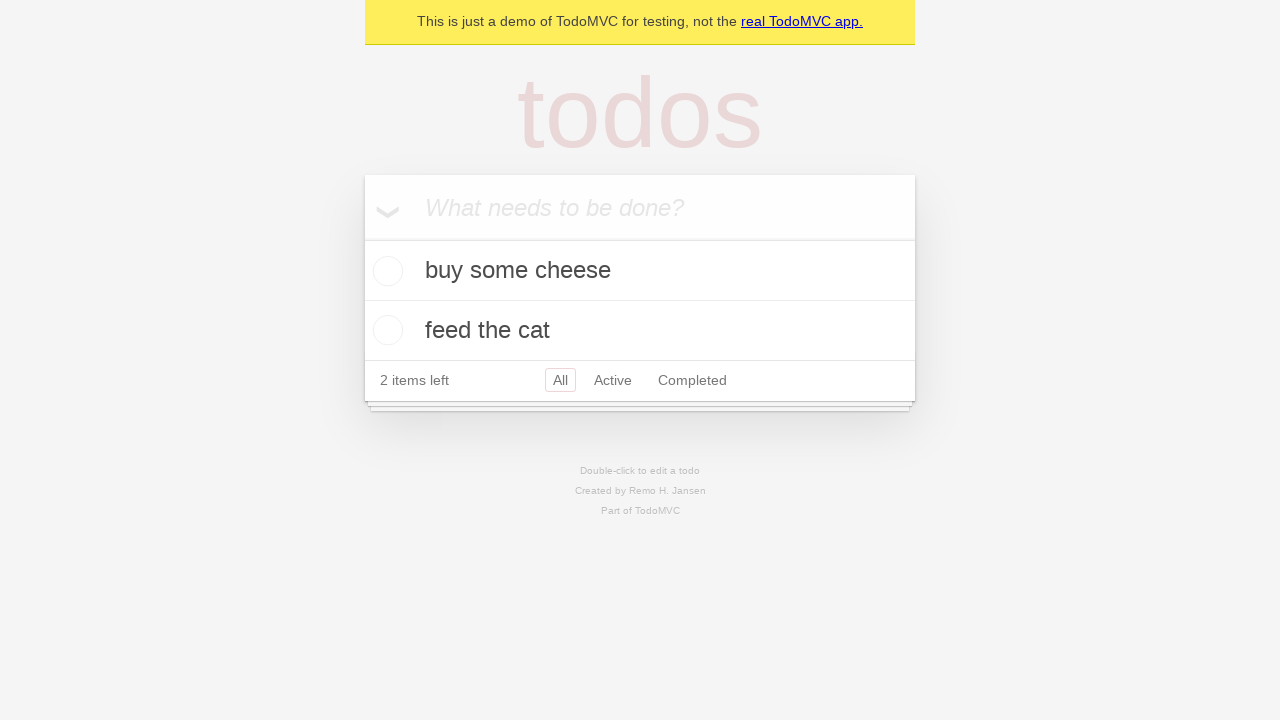

Filled new todo input with 'book a doctors appointment' on internal:attr=[placeholder="What needs to be done?"i]
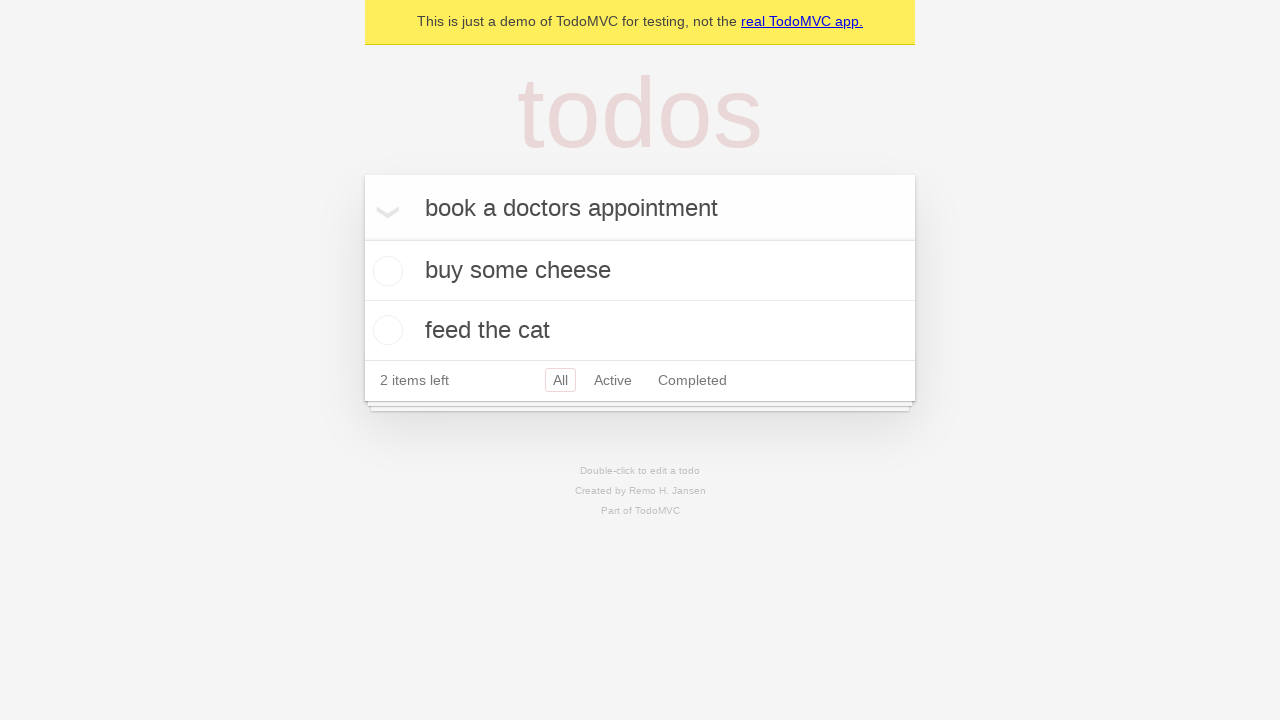

Pressed Enter to create todo 'book a doctors appointment' on internal:attr=[placeholder="What needs to be done?"i]
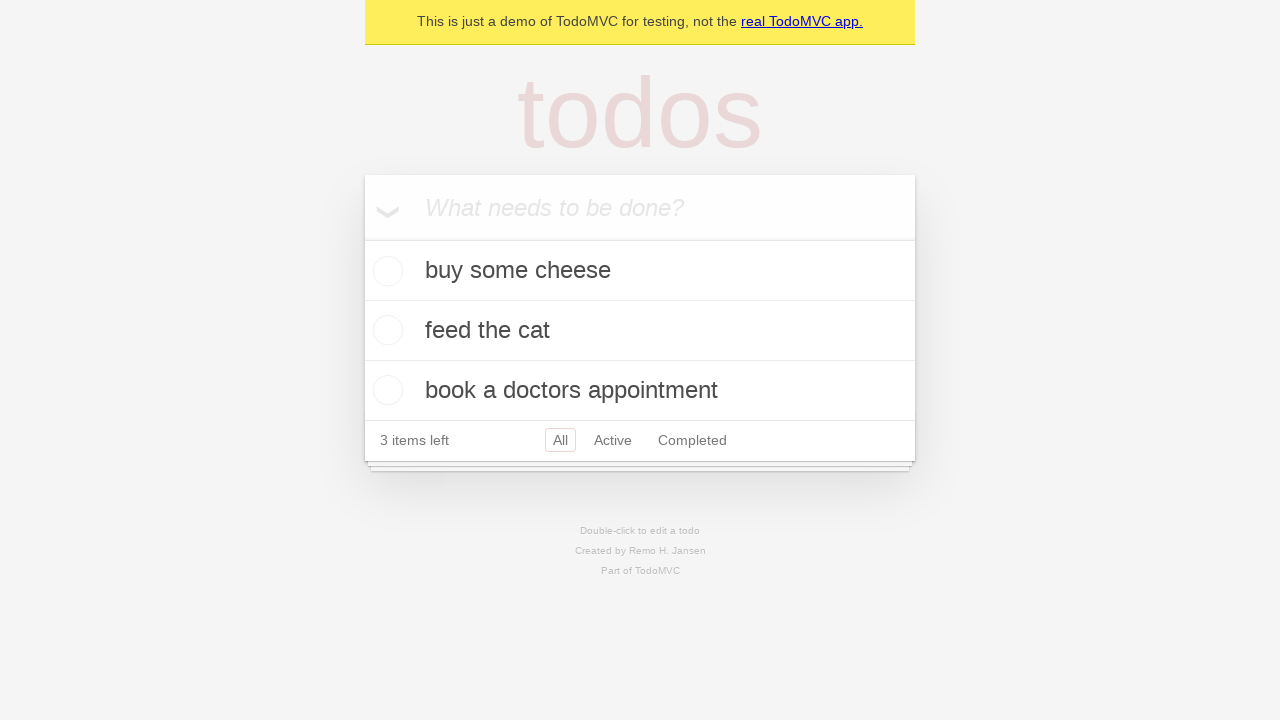

Retrieved all todo items
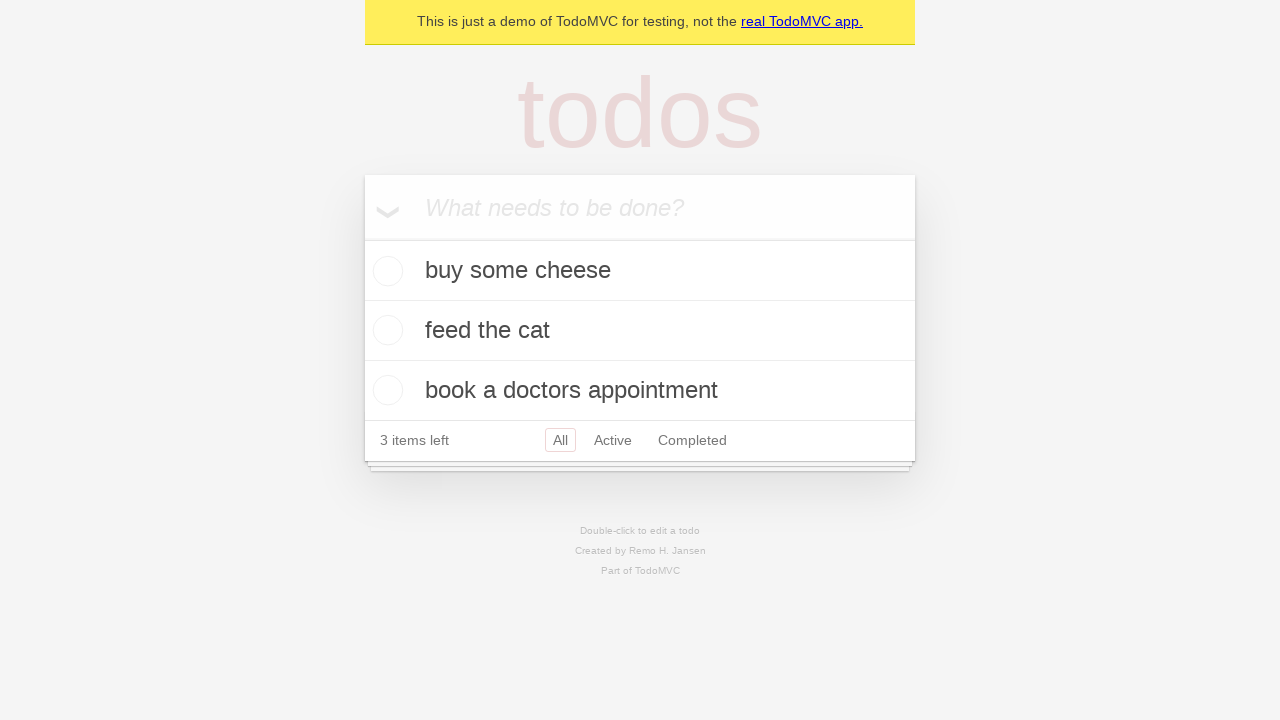

Selected the second todo item
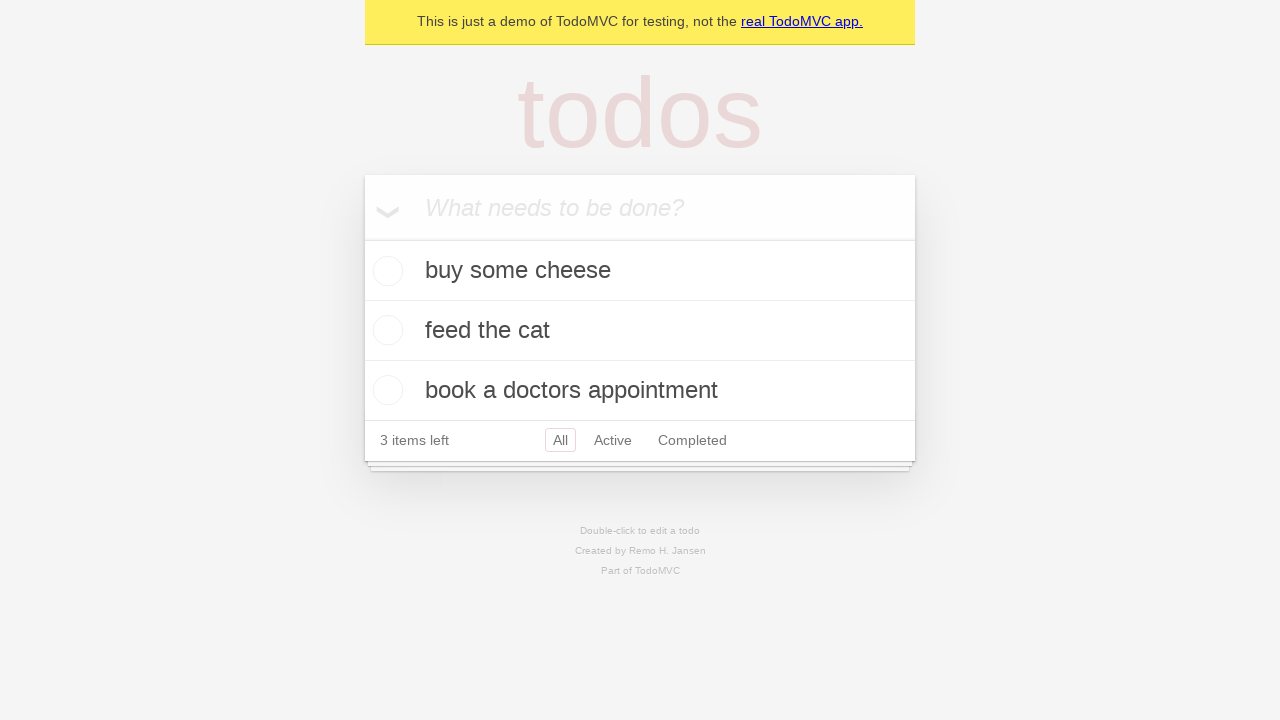

Double-clicked second todo to enter edit mode at (640, 331) on internal:testid=[data-testid="todo-item"s] >> nth=1
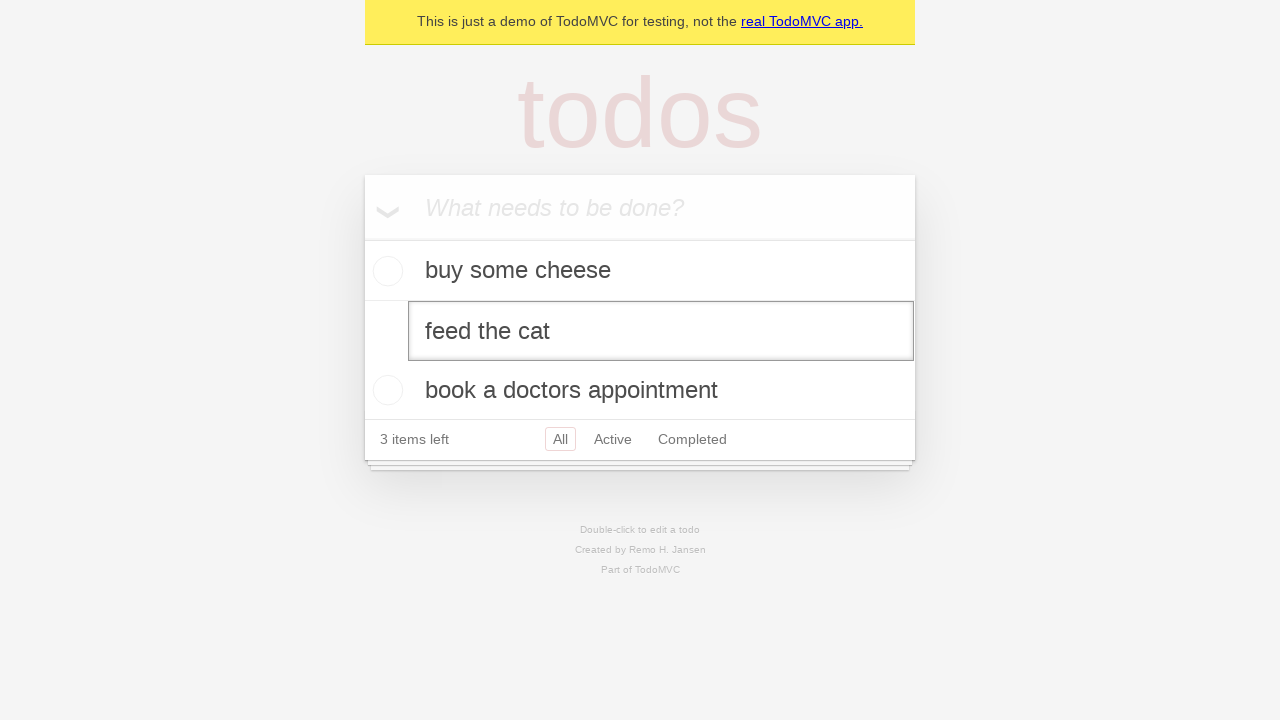

Filled edit textbox with new text 'buy some sausages' on internal:testid=[data-testid="todo-item"s] >> nth=1 >> internal:role=textbox[nam
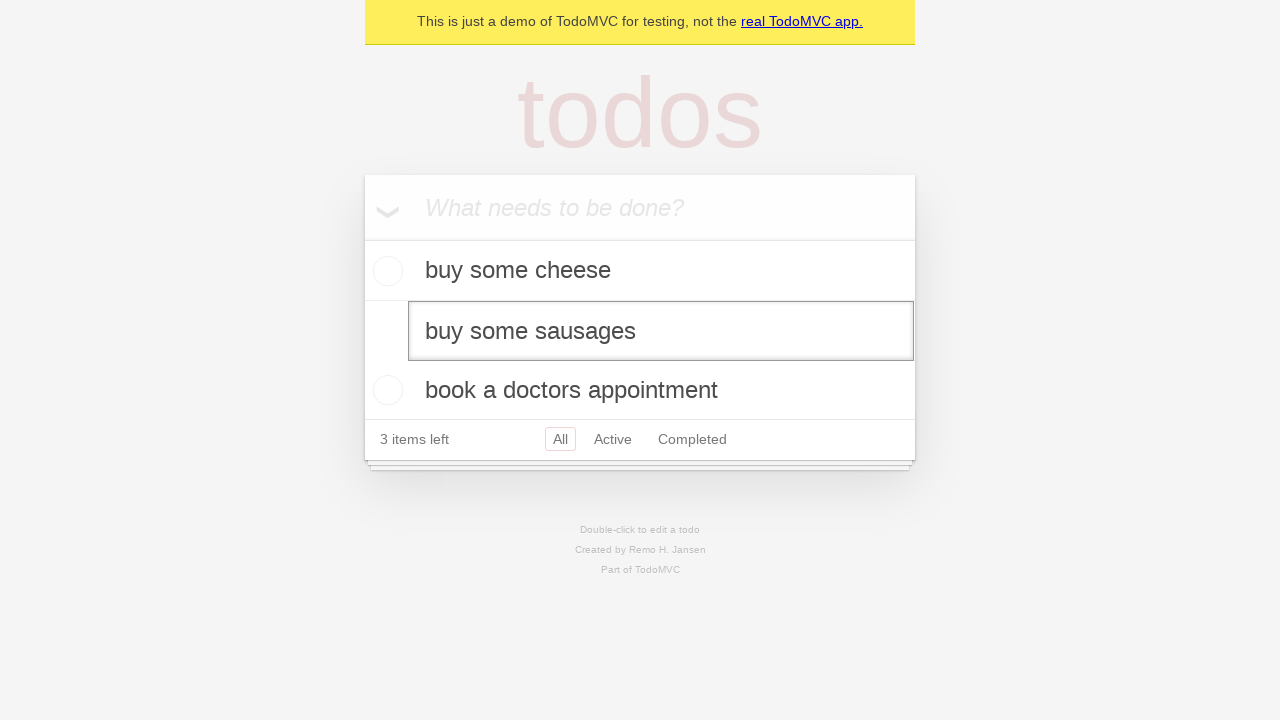

Pressed Enter to save edited todo on internal:testid=[data-testid="todo-item"s] >> nth=1 >> internal:role=textbox[nam
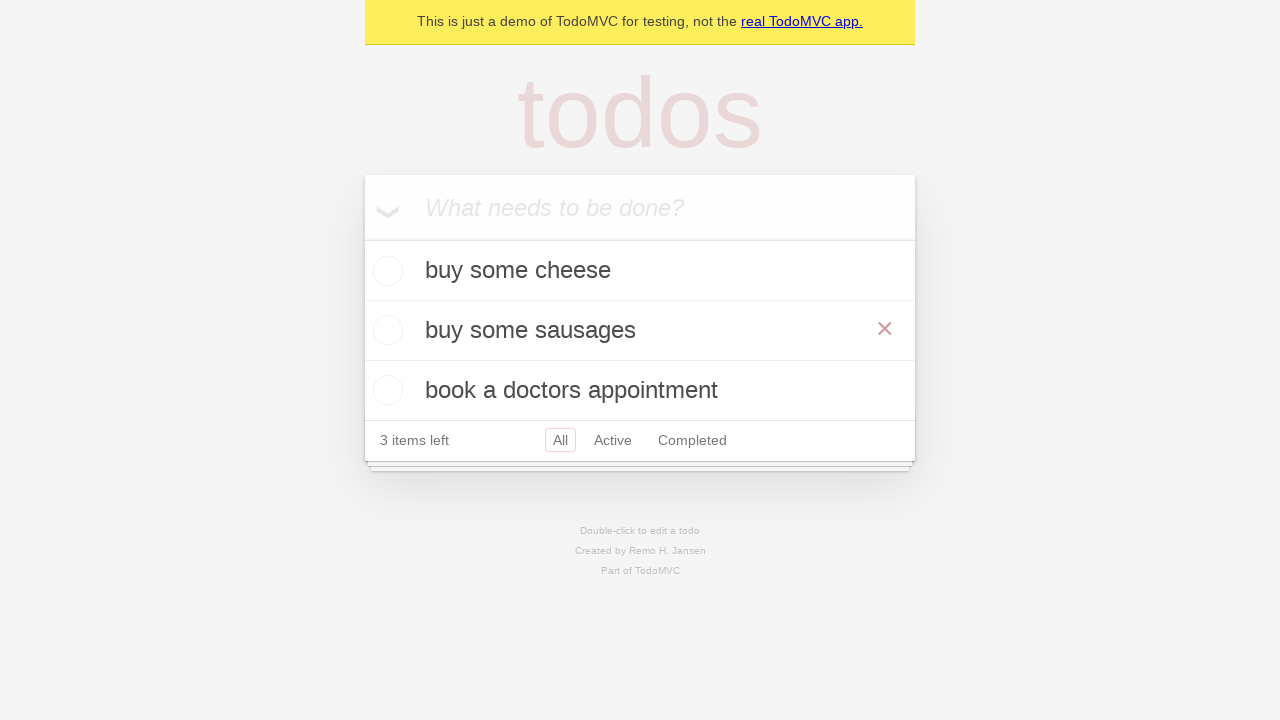

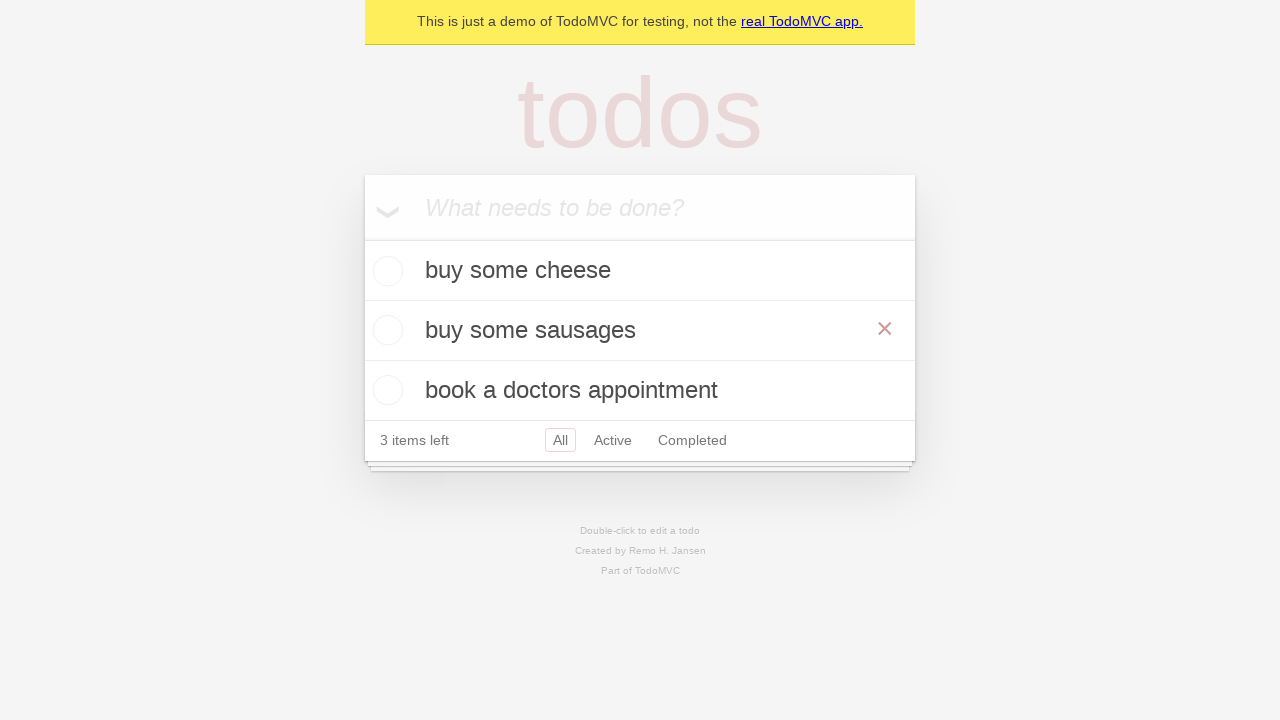